Full test flow: clicks Start, waits for loading bar to appear and disappear, then verifies Hello World text

Starting URL: https://the-internet.herokuapp.com/dynamic_loading/2

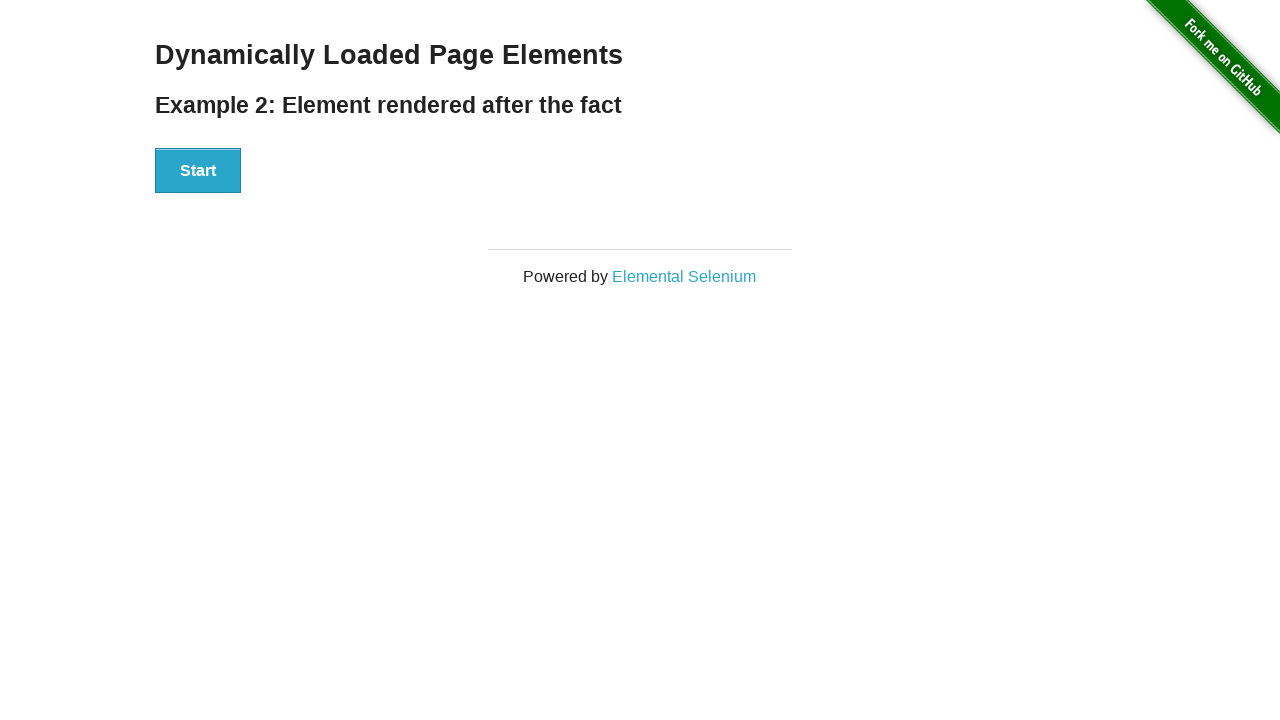

Clicked the Start button at (198, 171) on xpath=//button[text()='Start']
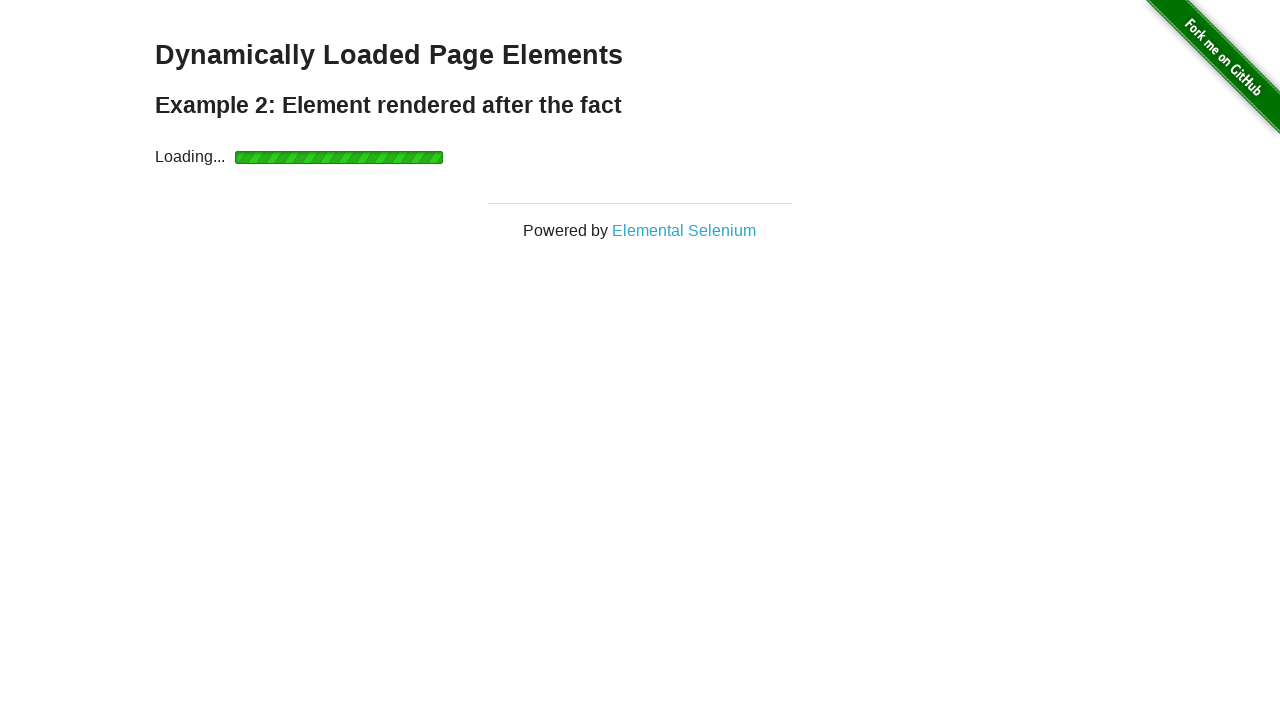

Loading bar appeared
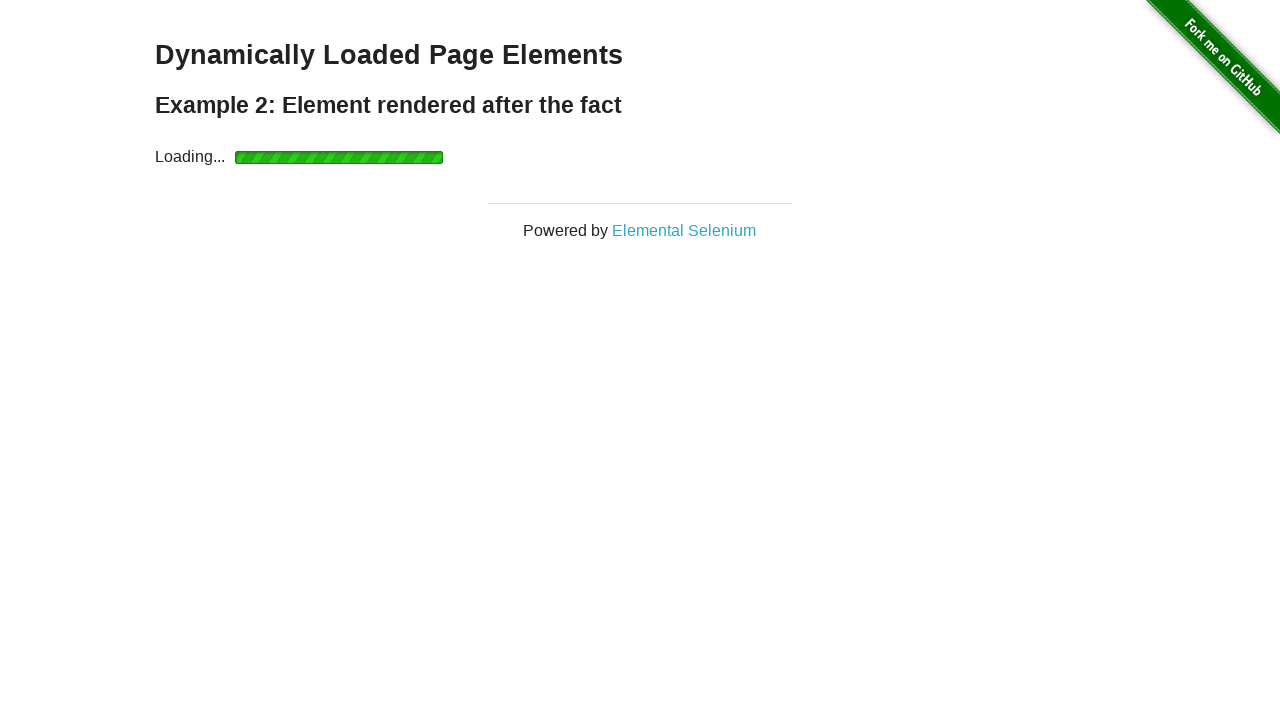

Loading bar disappeared
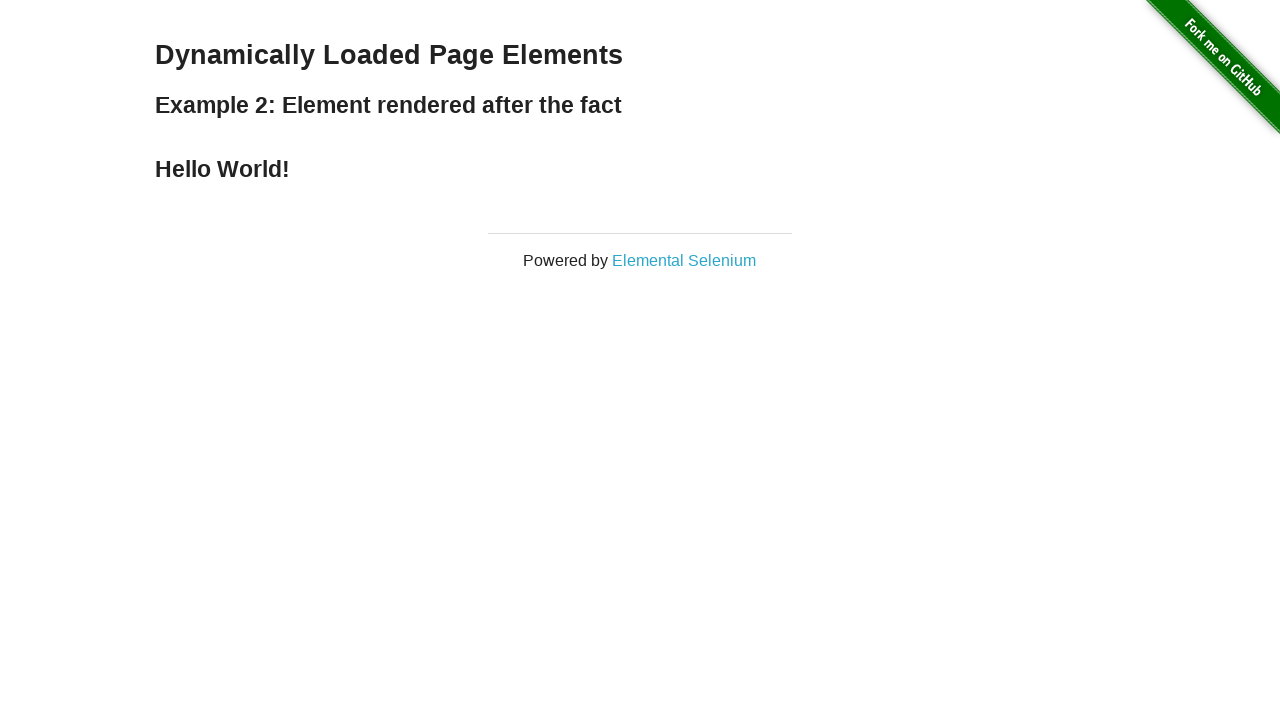

Verified 'Hello World!' text is displayed
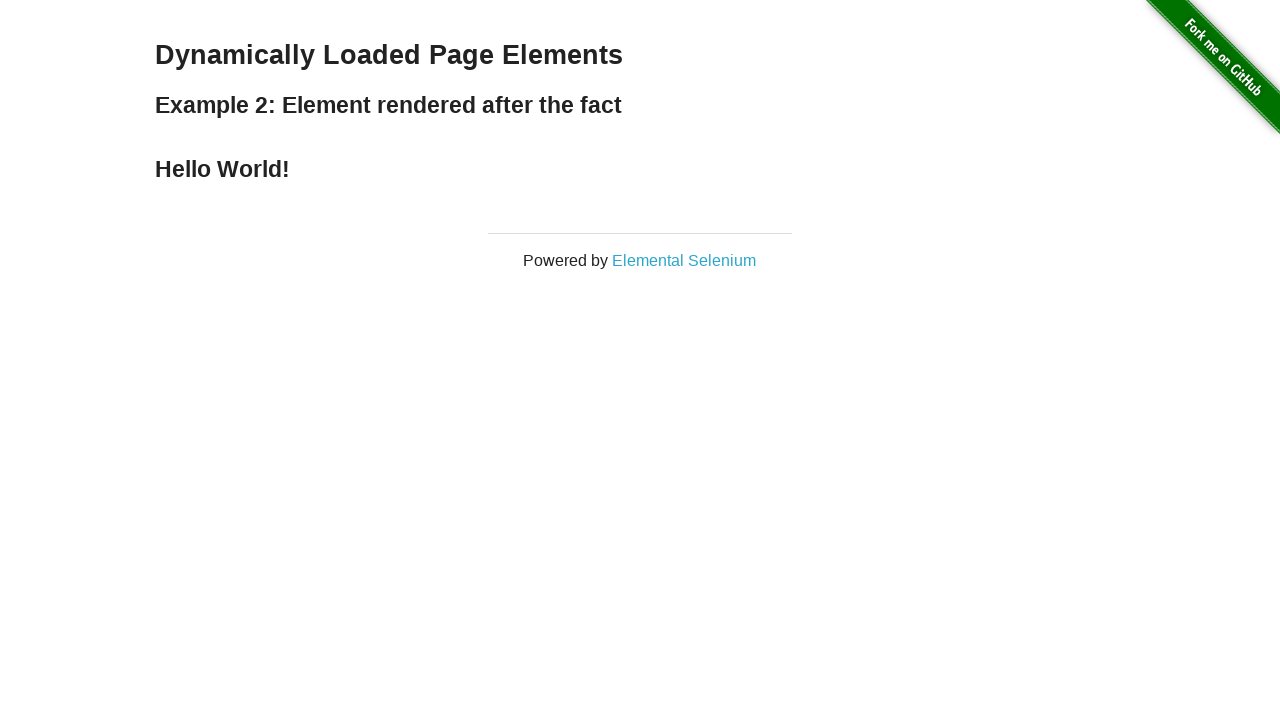

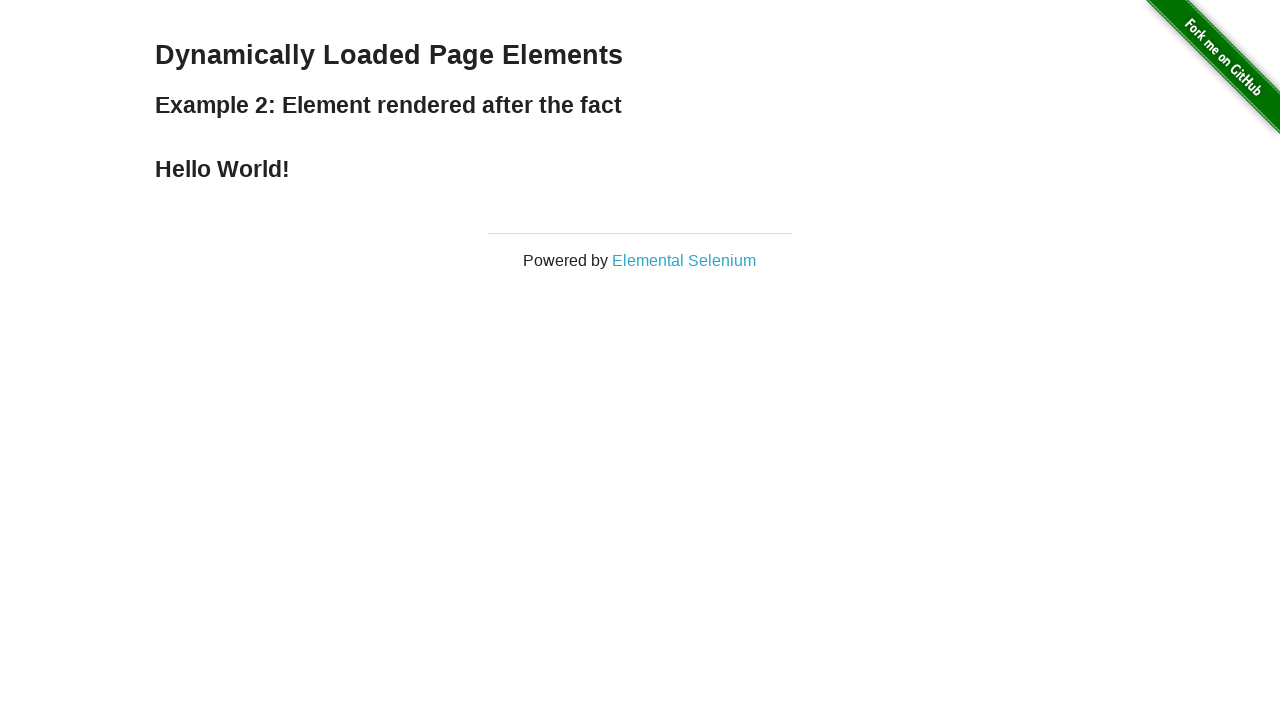